Tests navigation functionality by clicking on the 5th menu item in the navigation bar of a Bolivian government CTF website.

Starting URL: https://ctf.cgii.gob.bo/

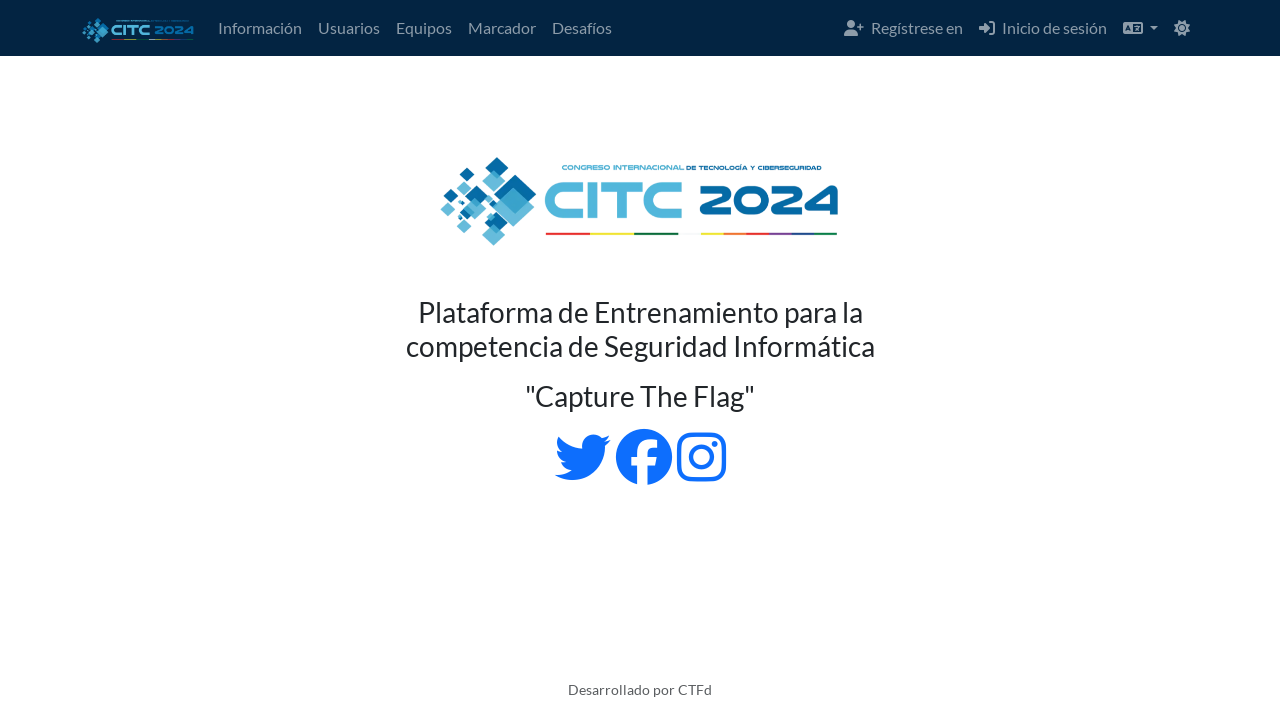

Navigation bar loaded
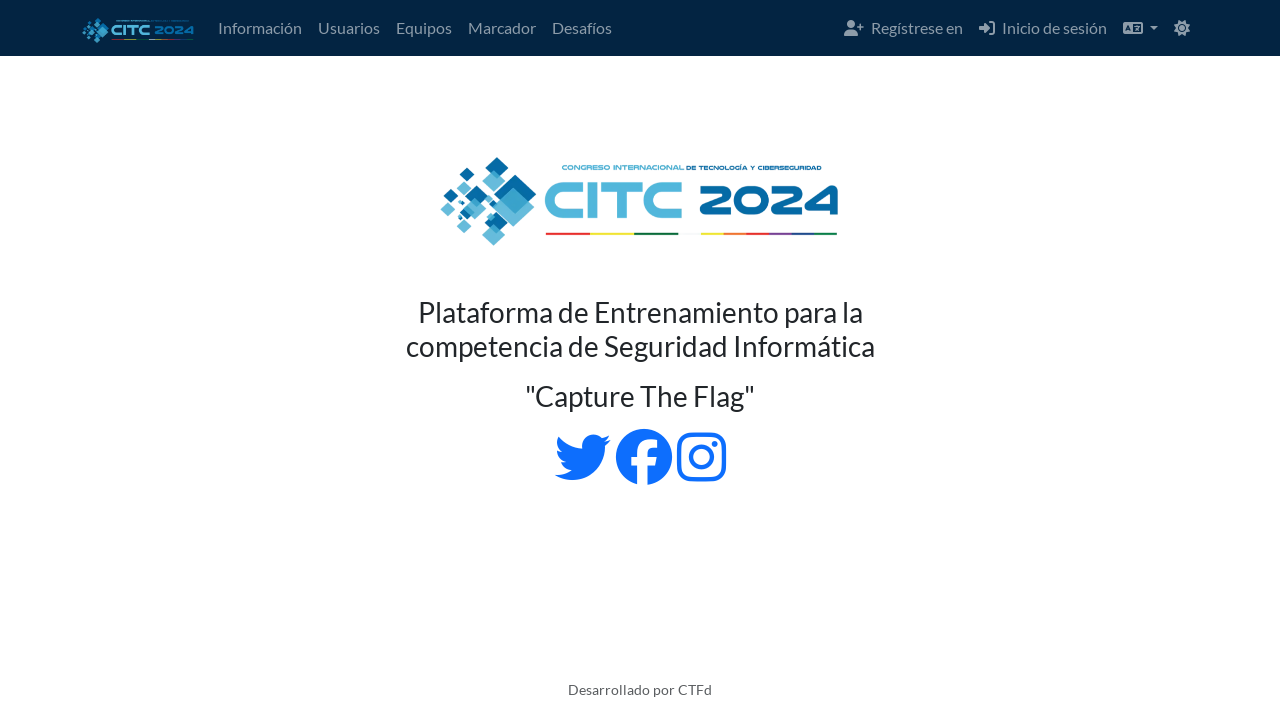

Clicked on the 5th menu item in the navigation bar at (582, 28) on nav >> ul >> li:nth-child(5) >> a
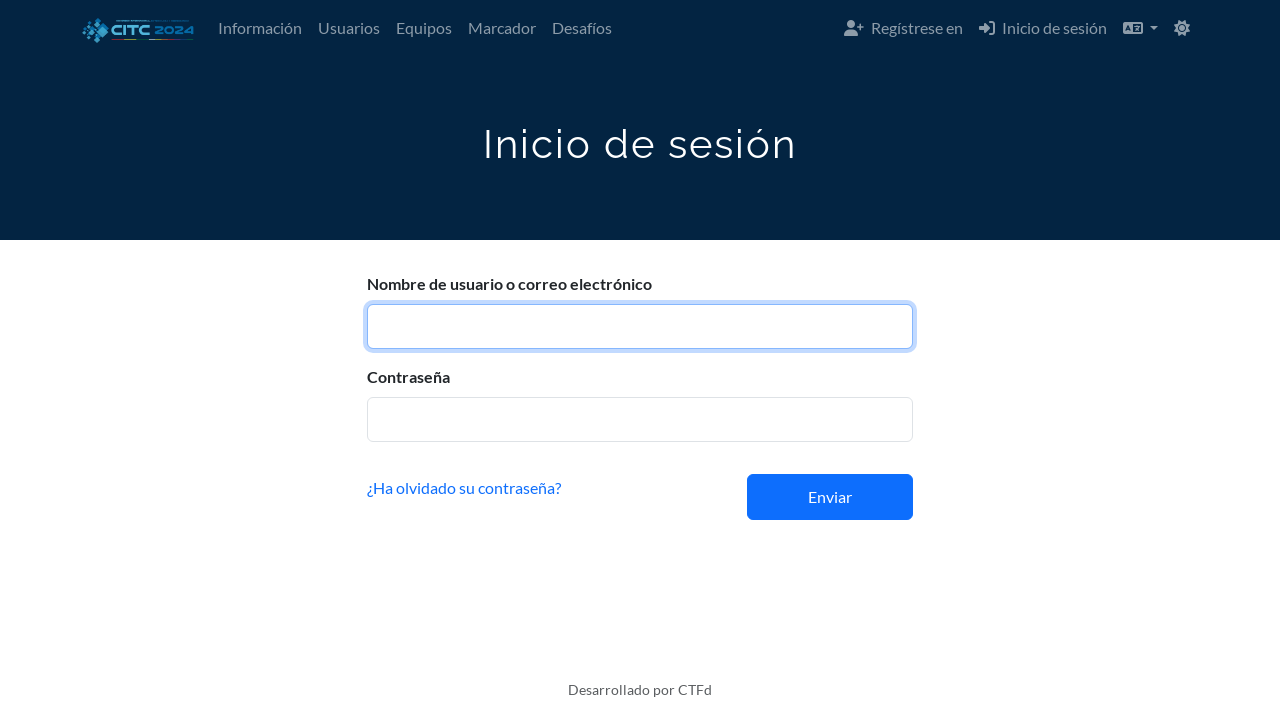

Page loaded after clicking the 5th menu item
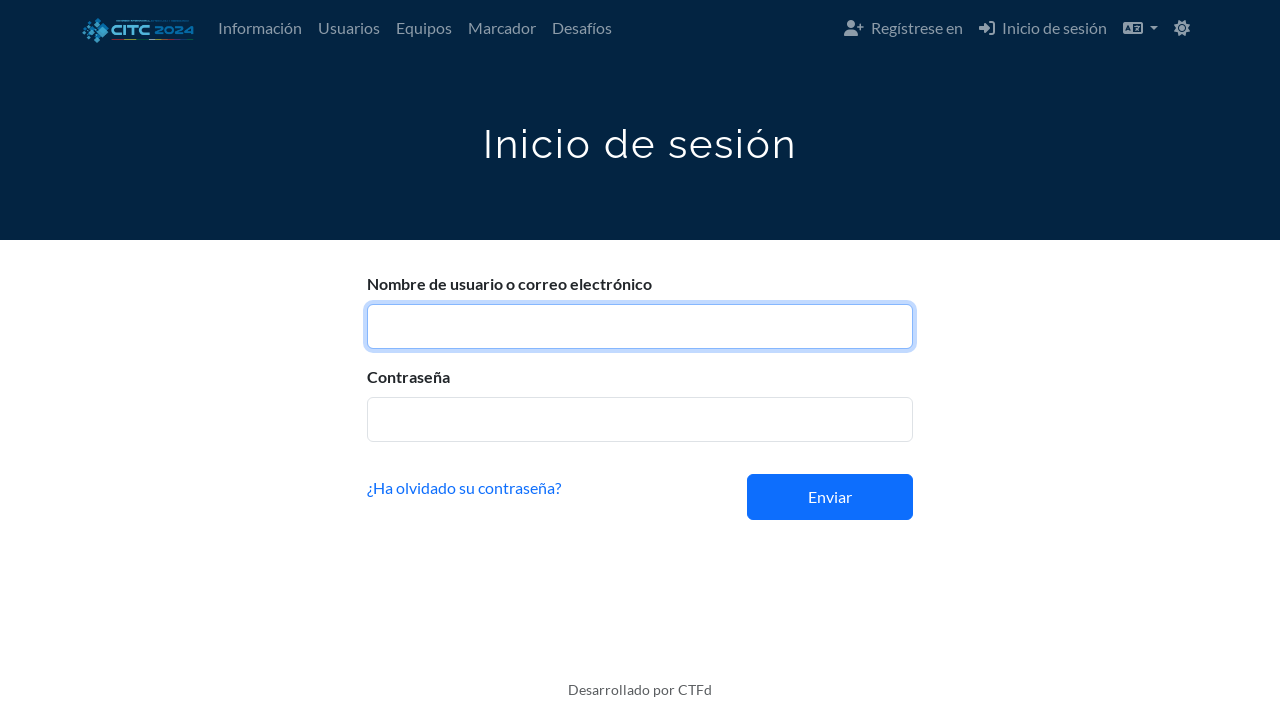

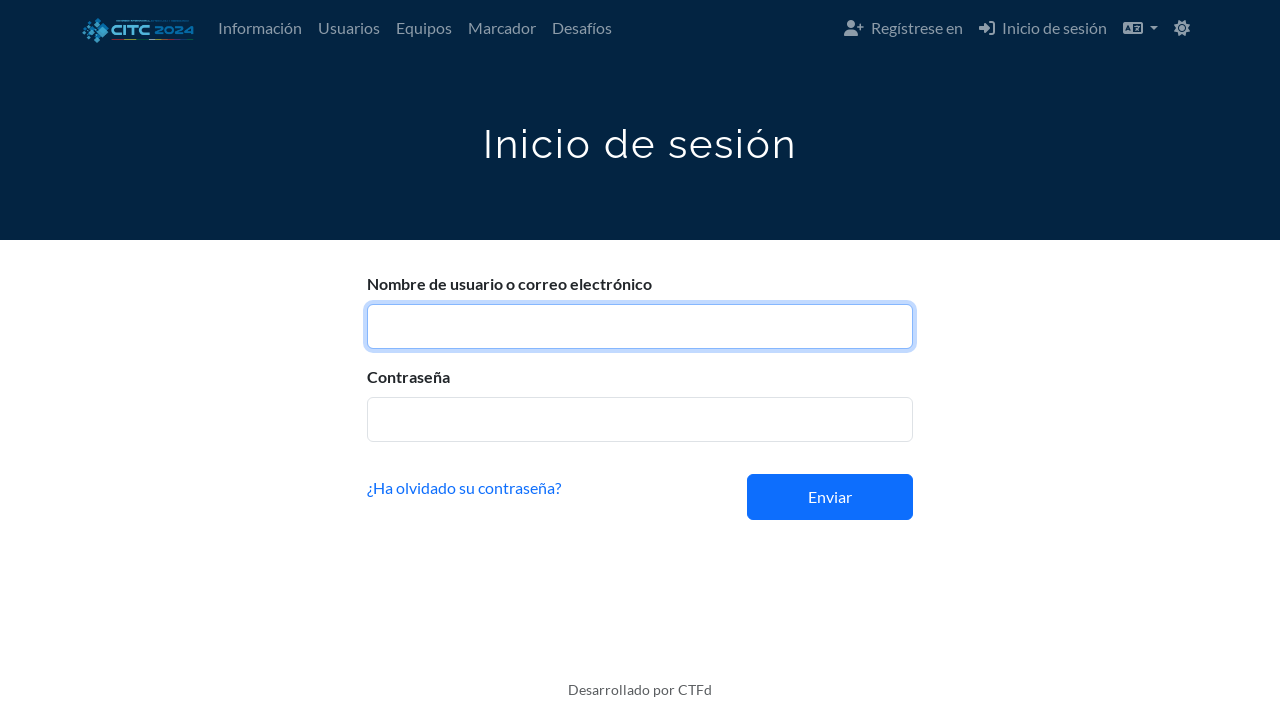